Performs a keyboard shortcut action (Cmd+A/Ctrl+A) to select all content on a practice page

Starting URL: https://letskodeit.teachable.com/p/practice

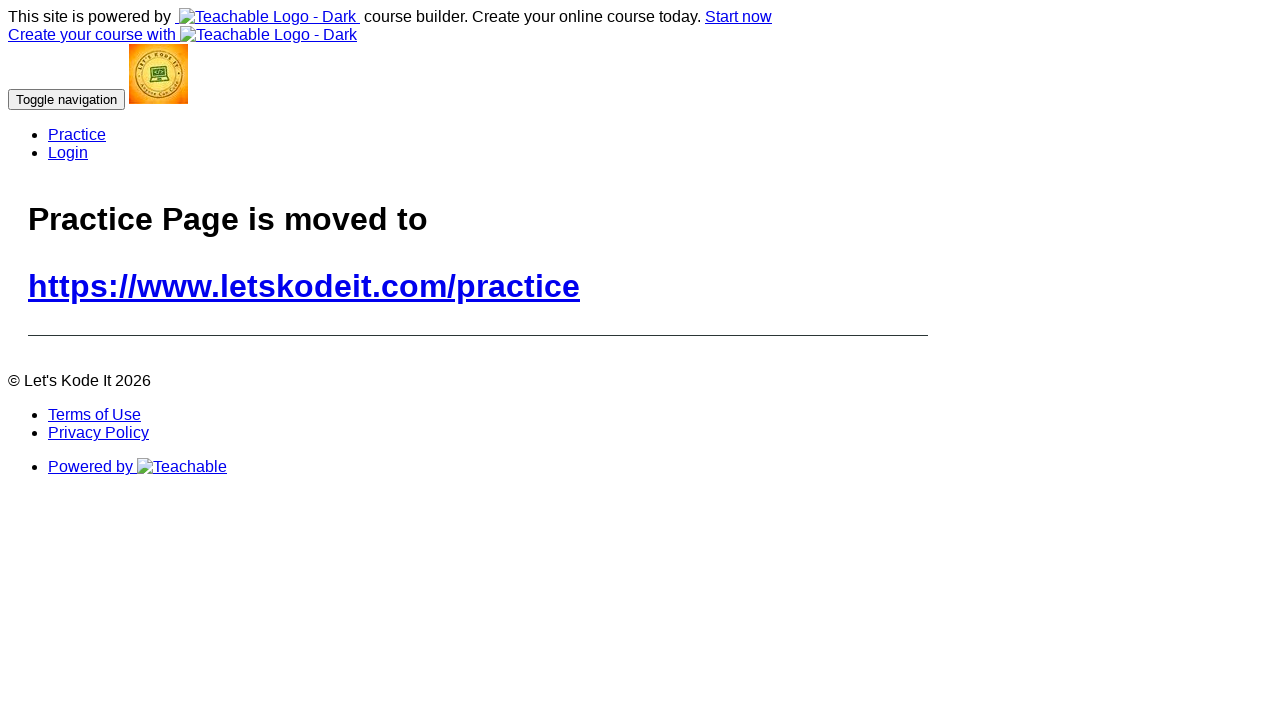

Pressed Ctrl+A keyboard shortcut to select all content on the practice page
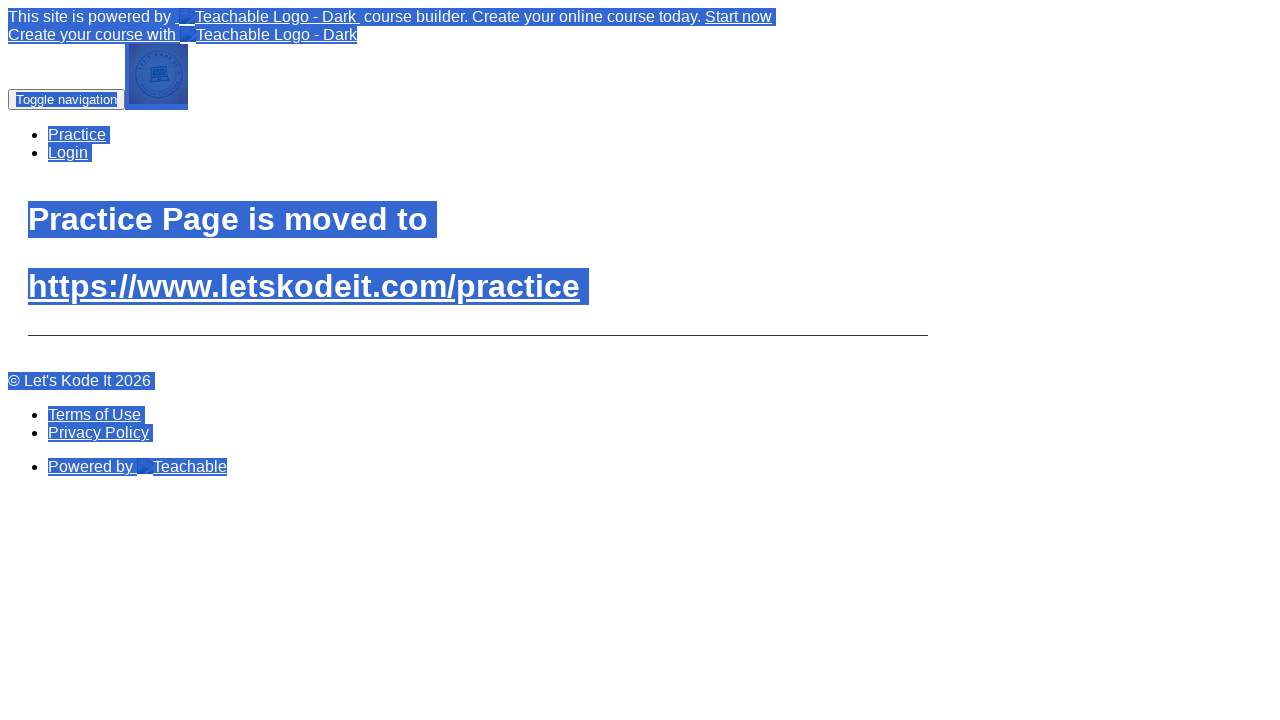

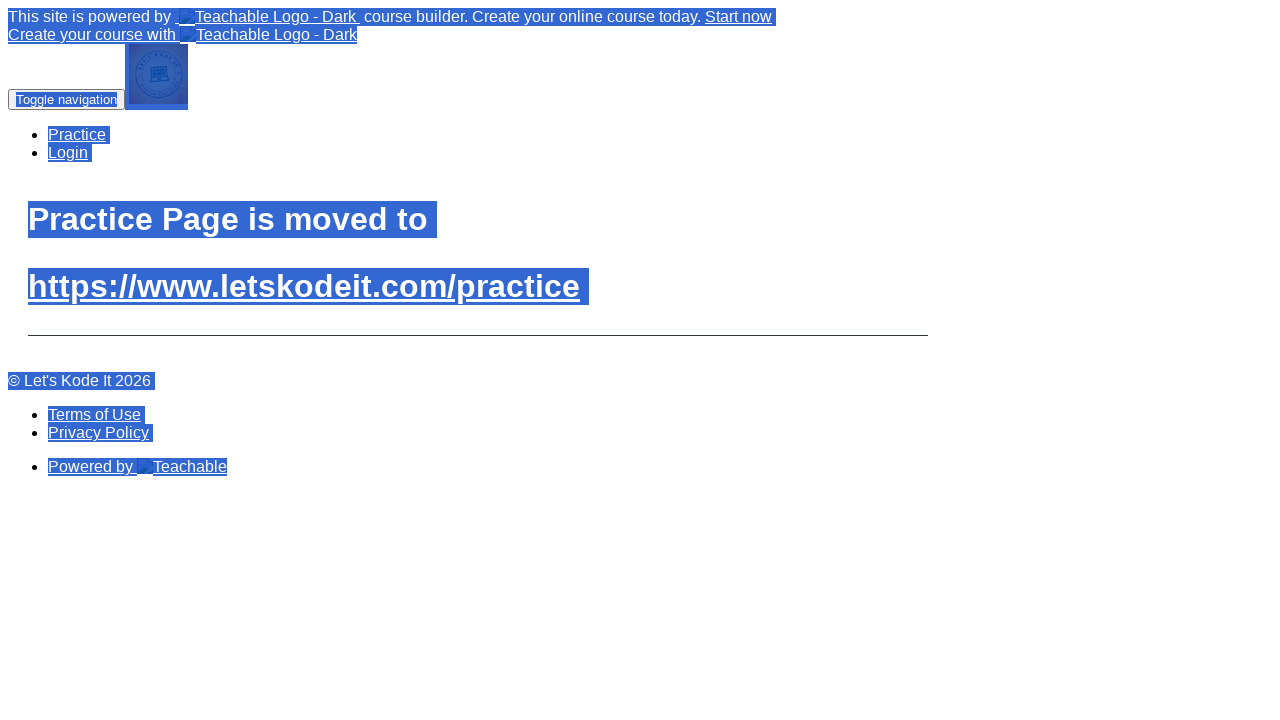